Tests complex loading sequence for green and blue elements, verifying multiple state transitions through loading phases until both complete successfully

Starting URL: https://kristinek.github.io/site/examples/loading_color

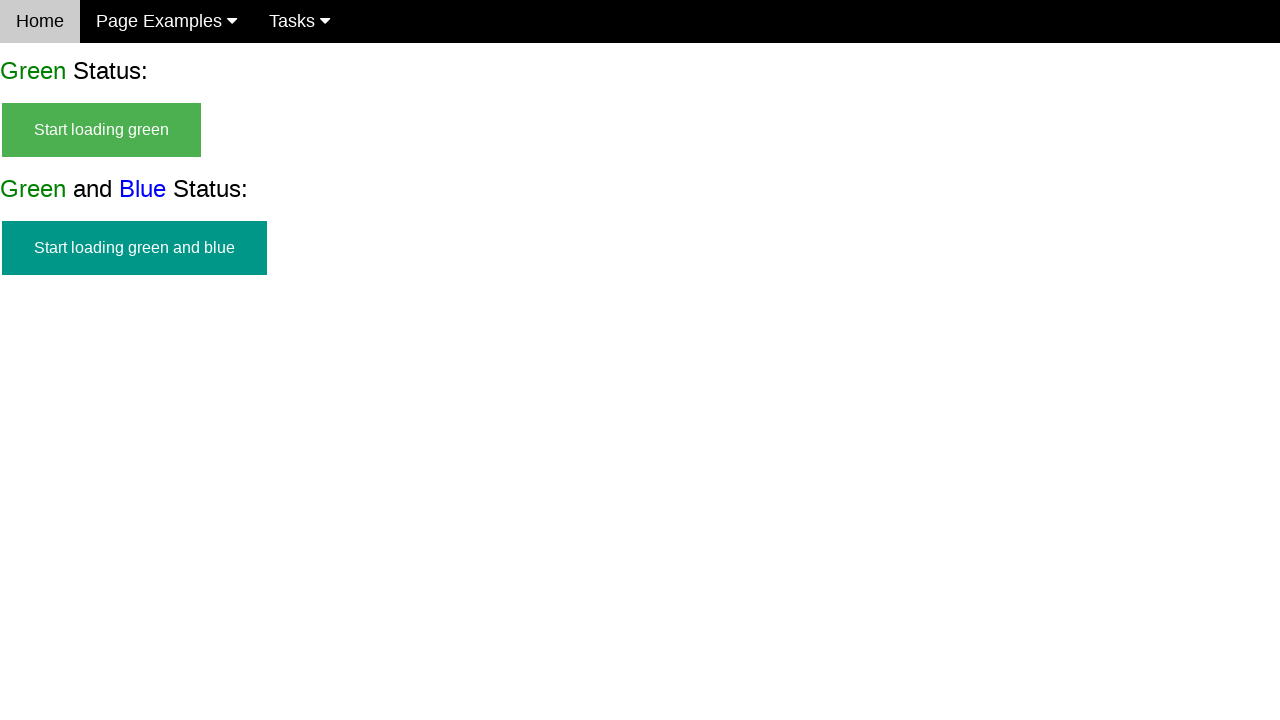

Waited for start green and blue button to appear
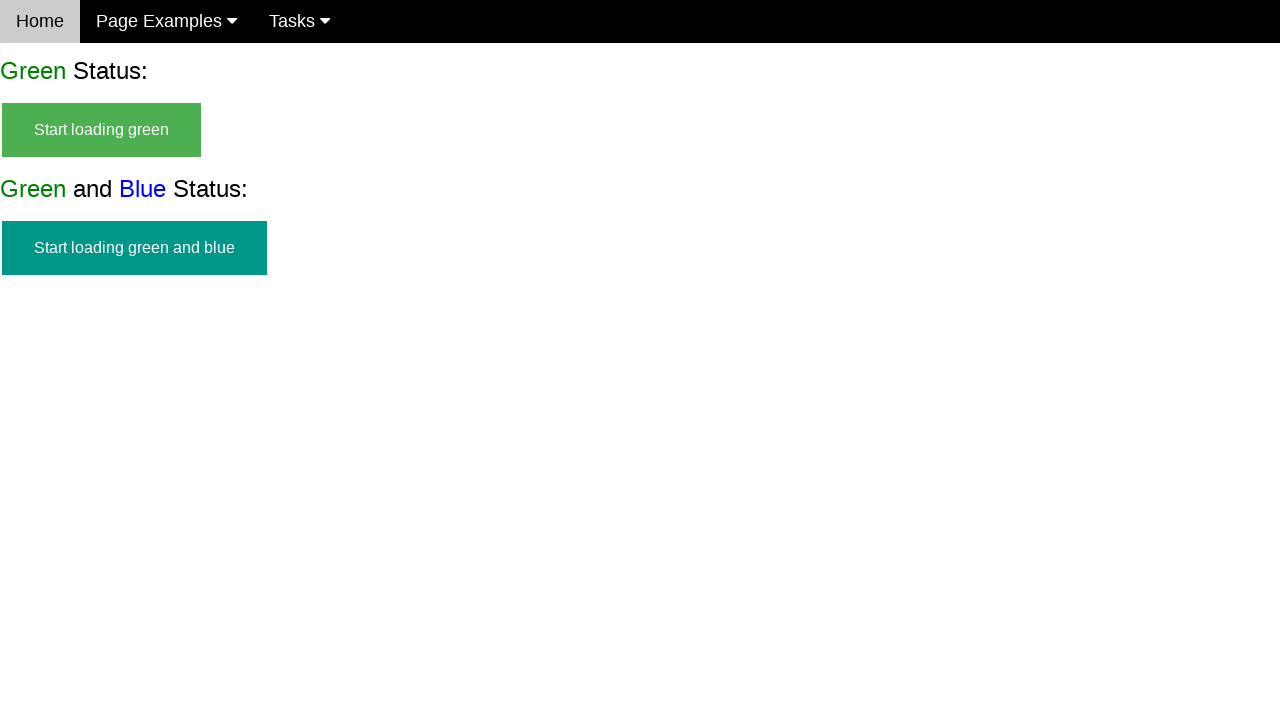

Clicked start green and blue button to initiate loading sequence at (134, 248) on #start_green_and_blue
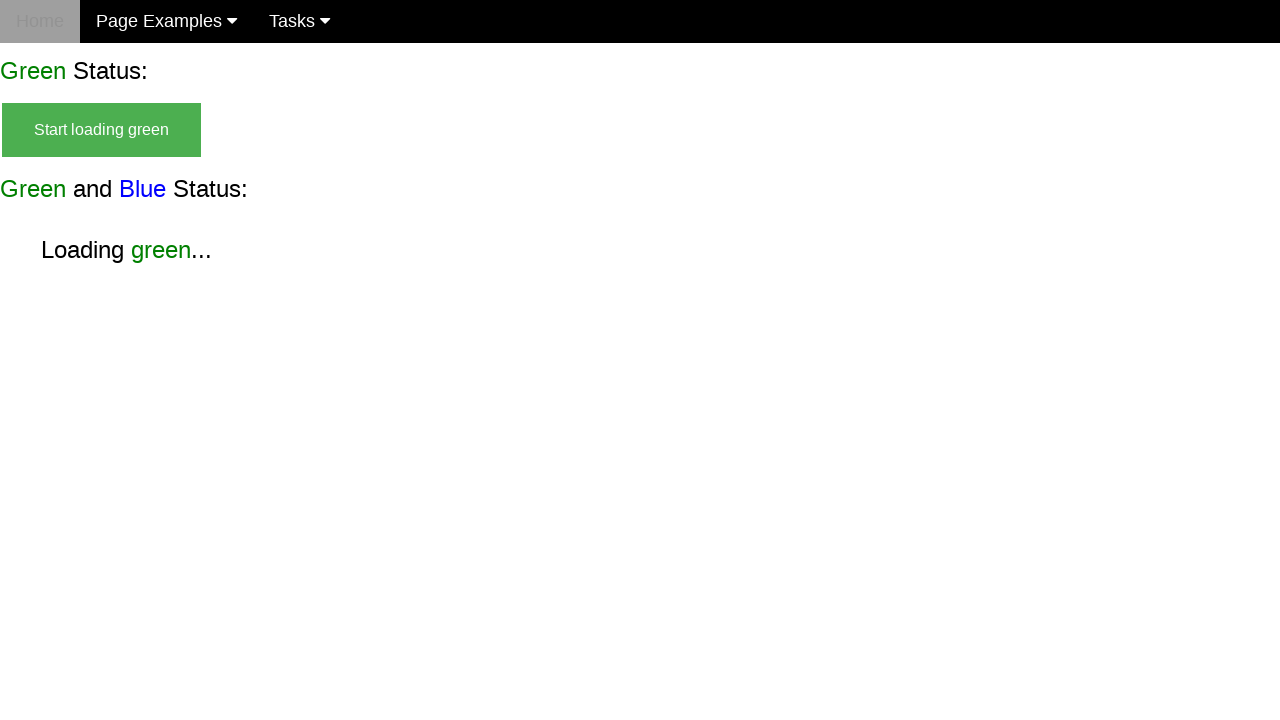

Entered loading green without blue state
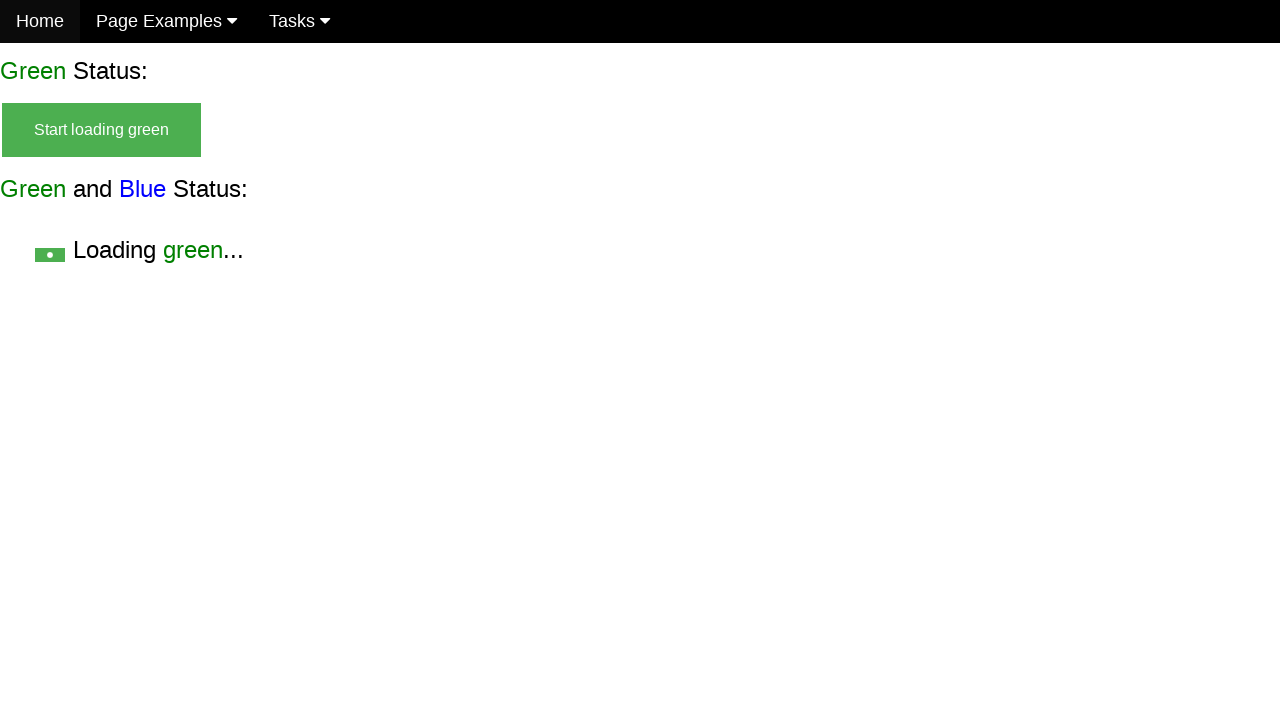

Verified start button is no longer visible
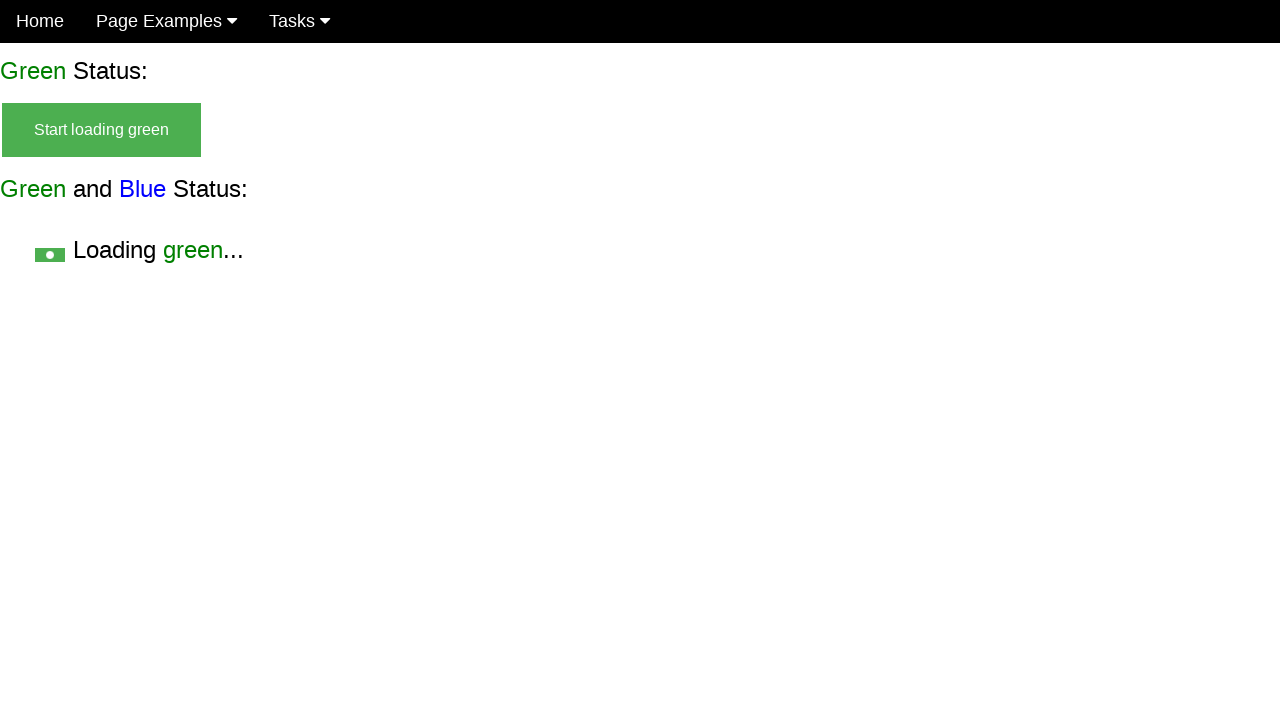

Transitioned to loading green with blue state
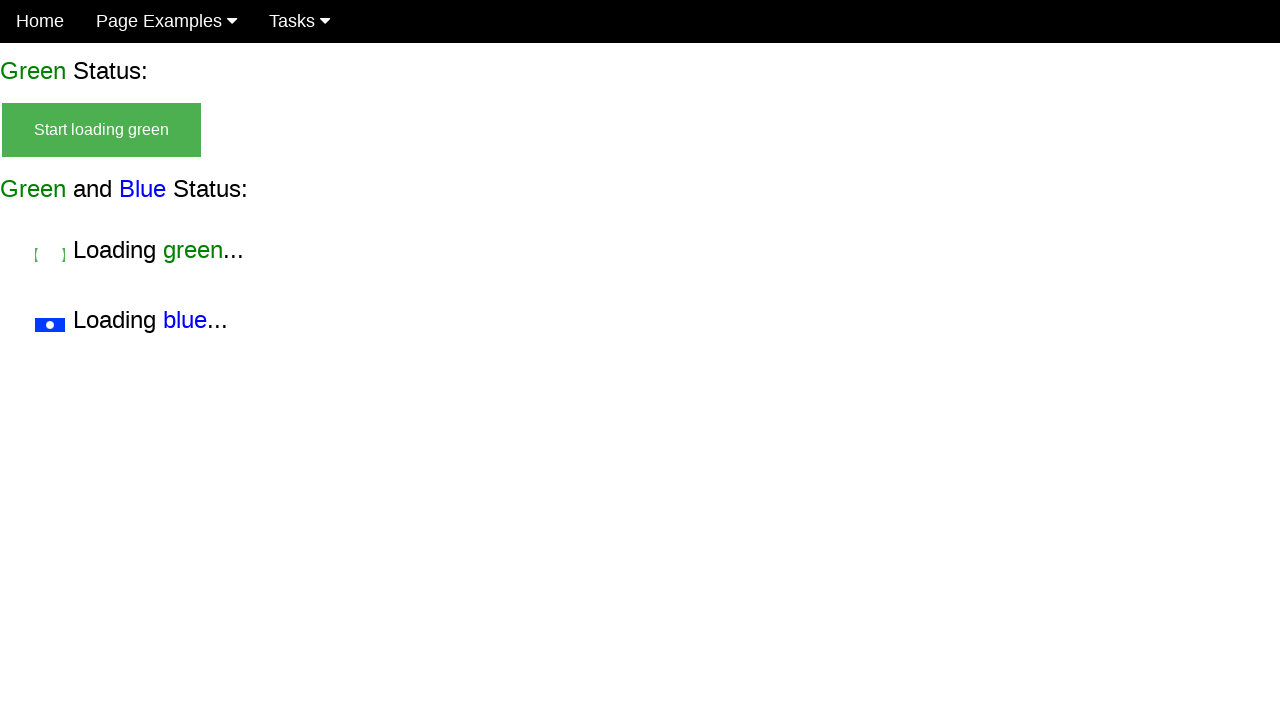

Verified start button remains hidden
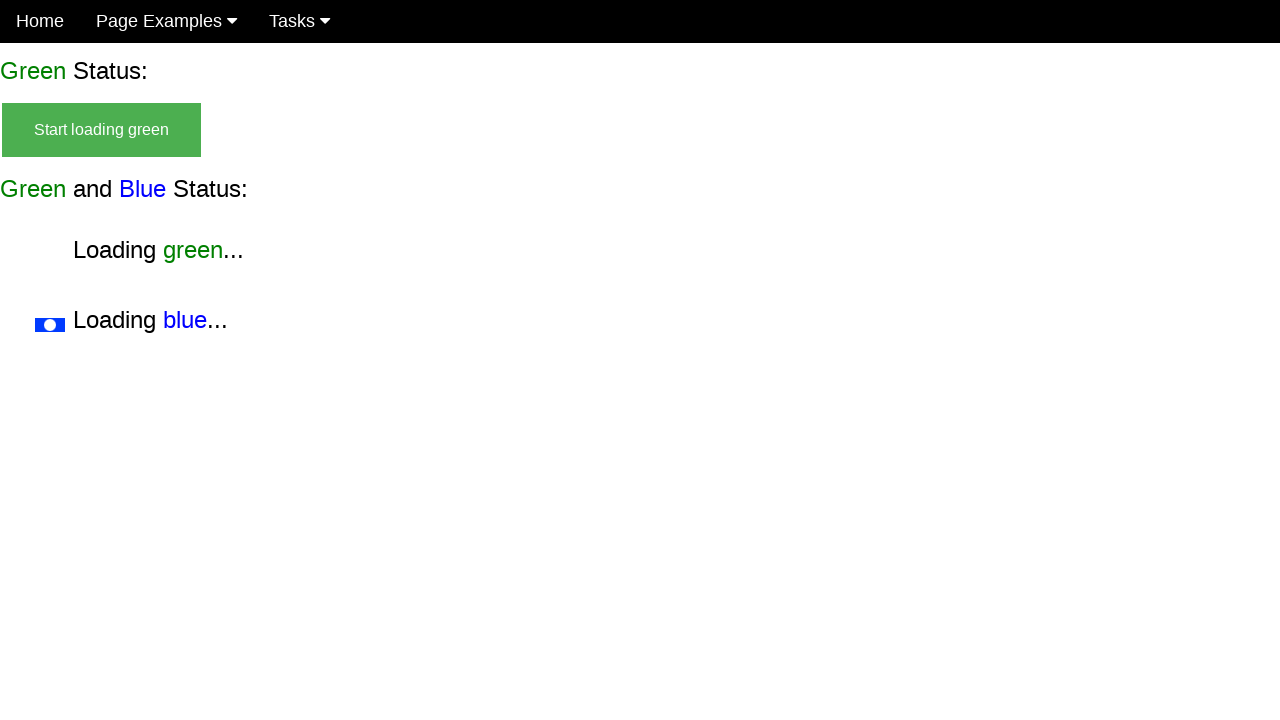

Verified loading green with blue indicator is visible
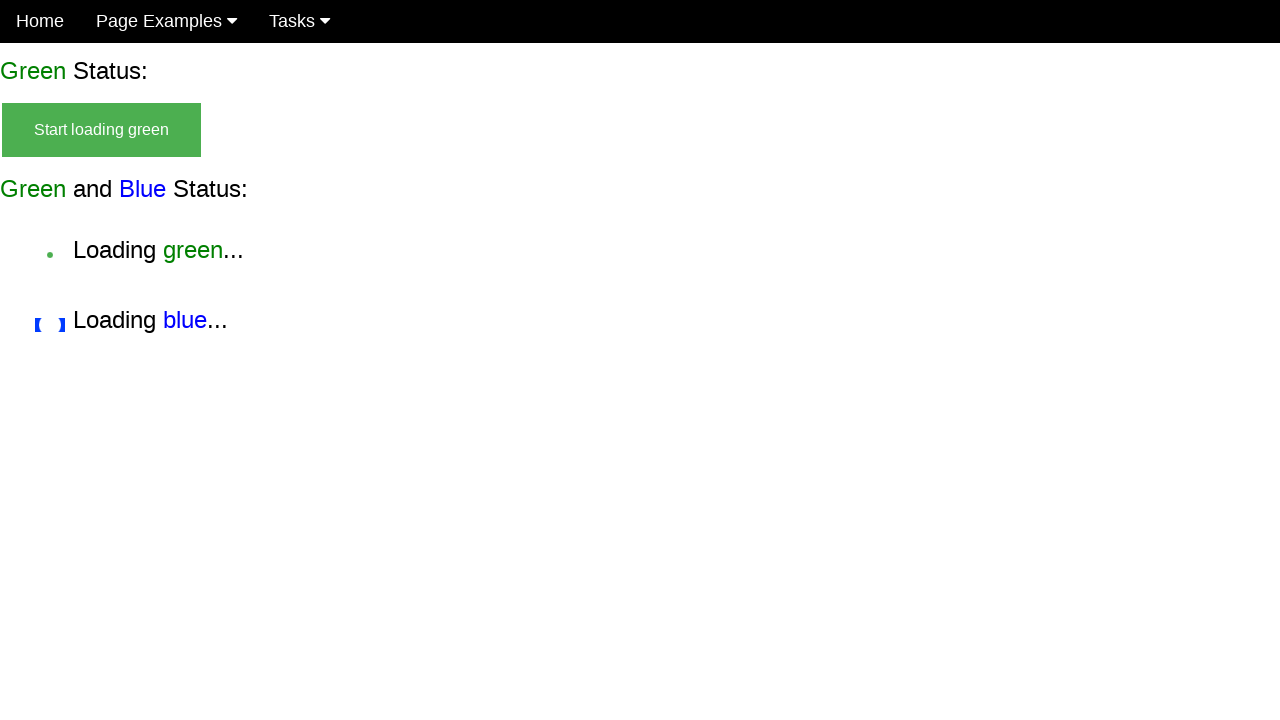

Transitioned to loading blue without green state - green loading complete
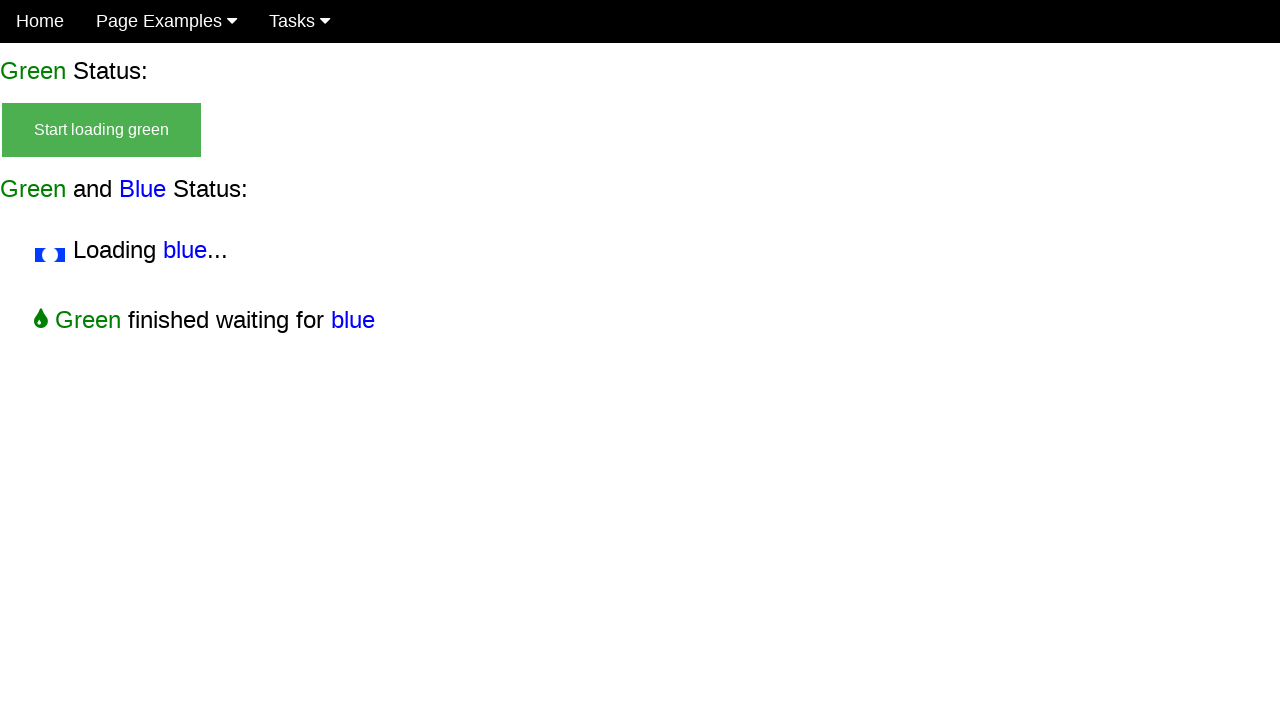

Verified start button still hidden
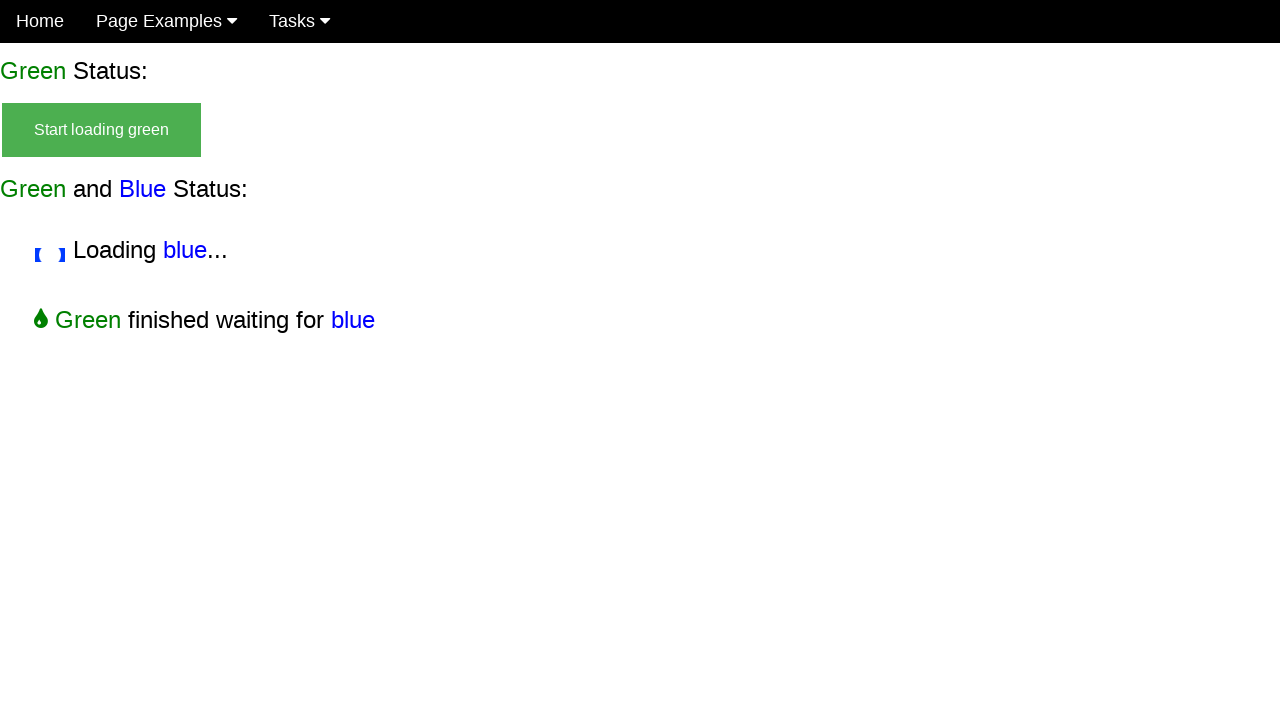

Verified loading green without blue indicator is no longer visible
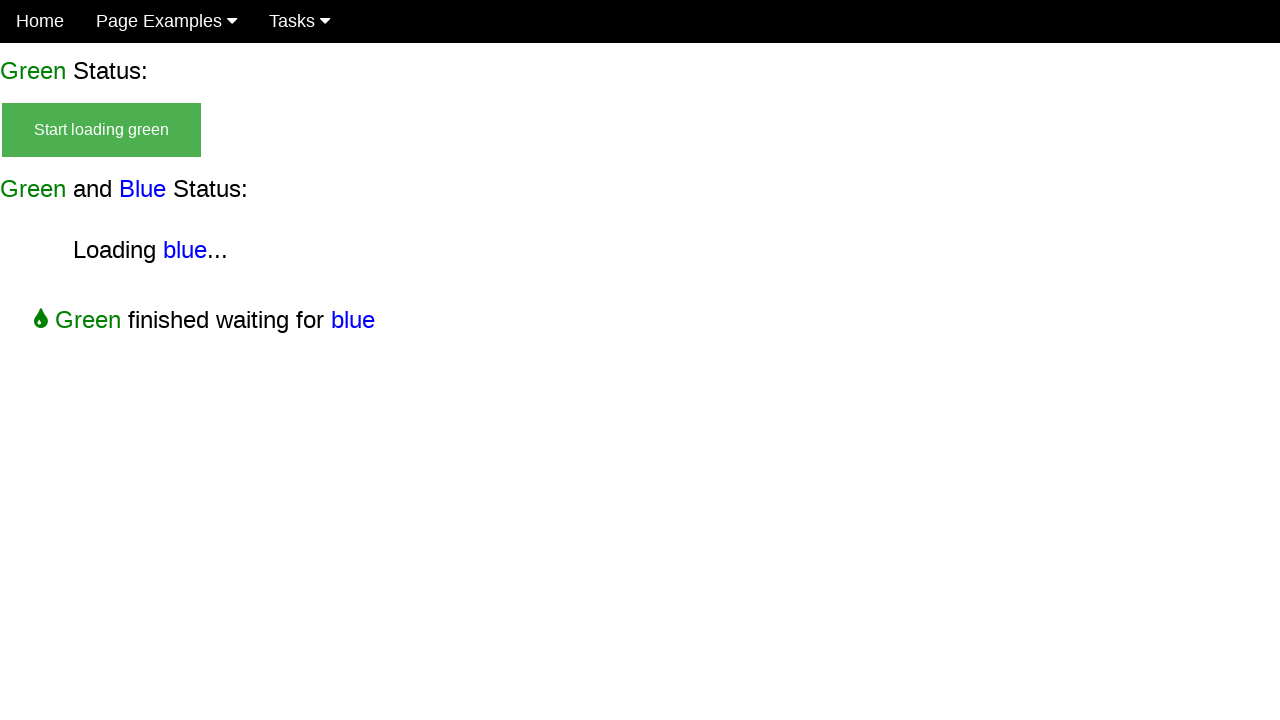

Verified loading green with blue indicator is still visible
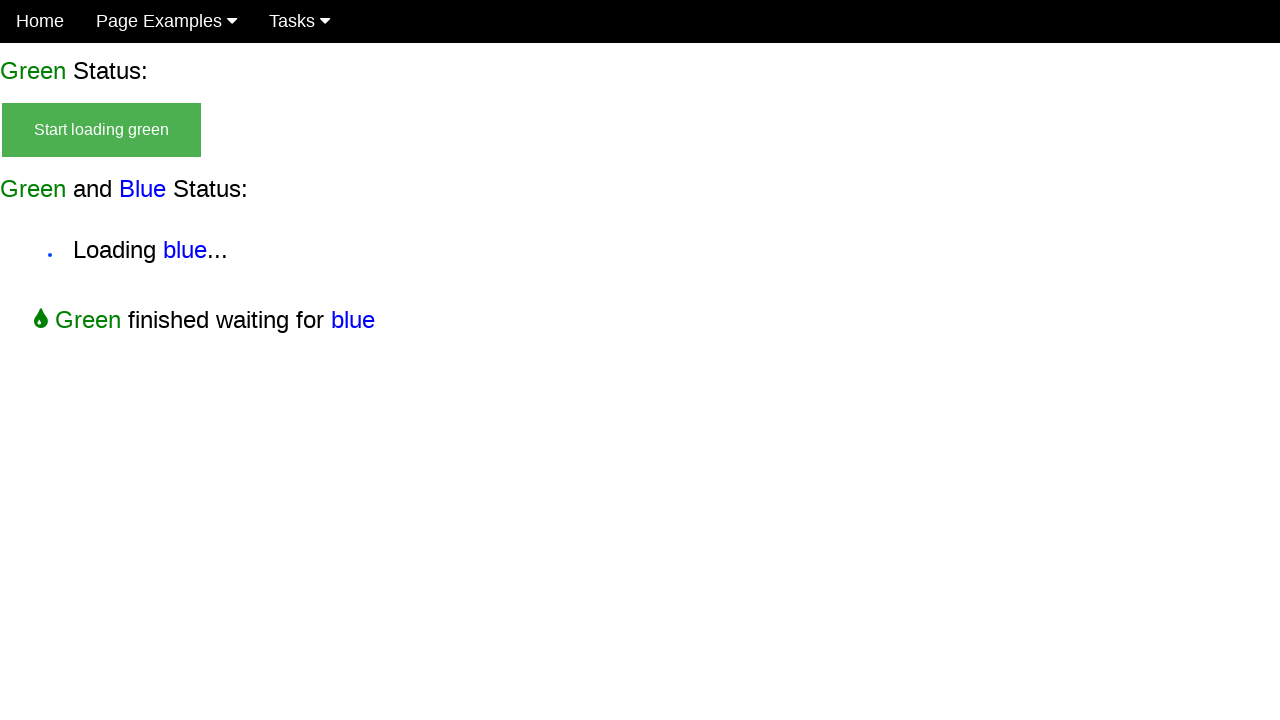

Verified loading blue without green indicator is visible
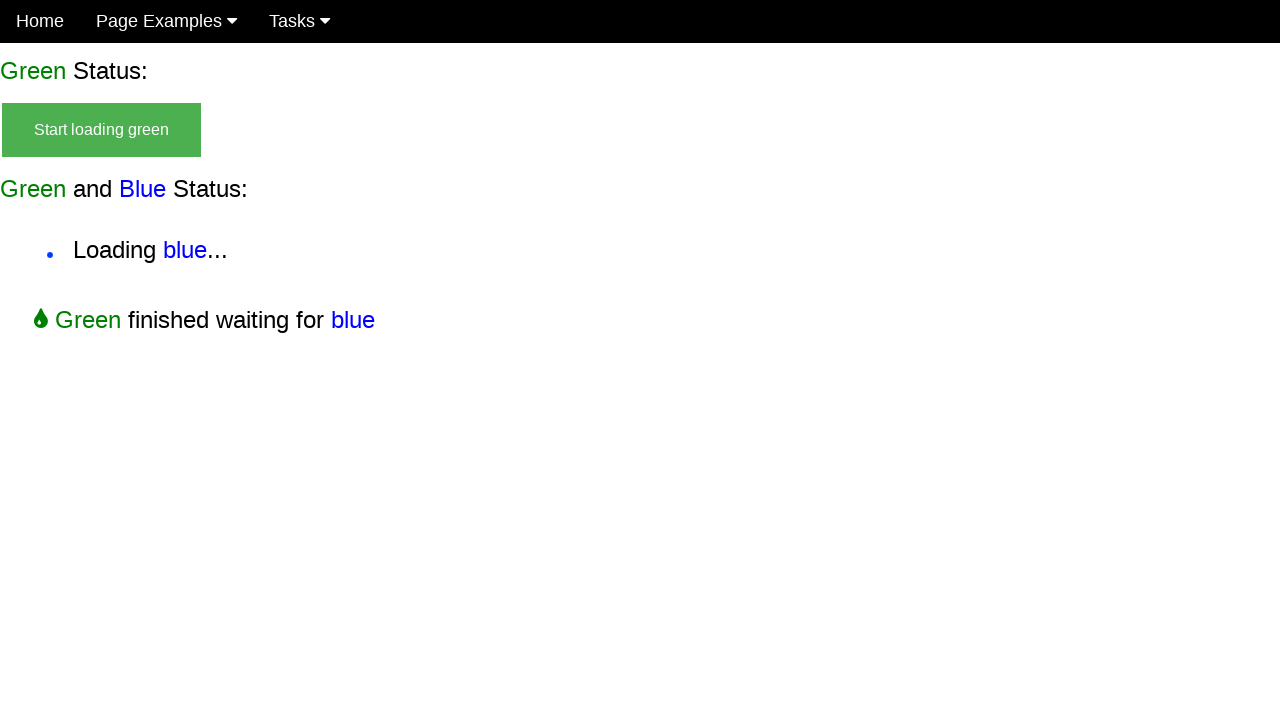

Transitioned to finish state - both green and blue loading complete
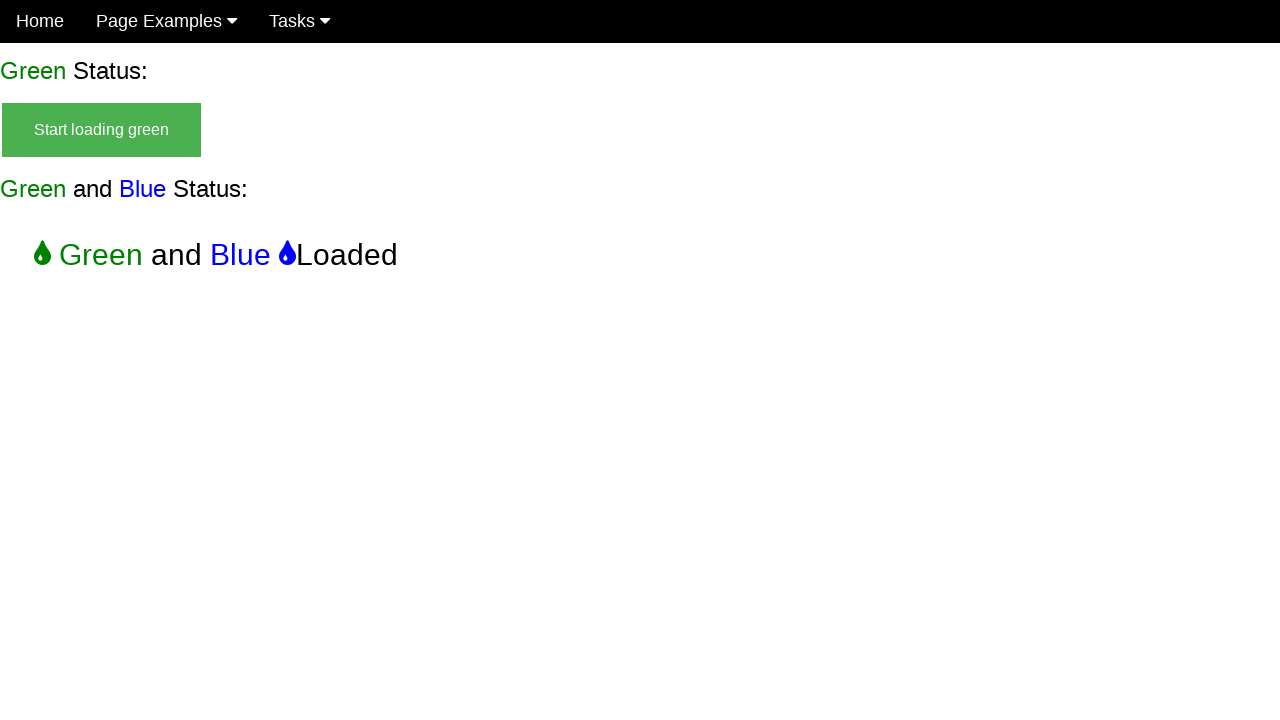

Verified loading green without blue indicator is hidden
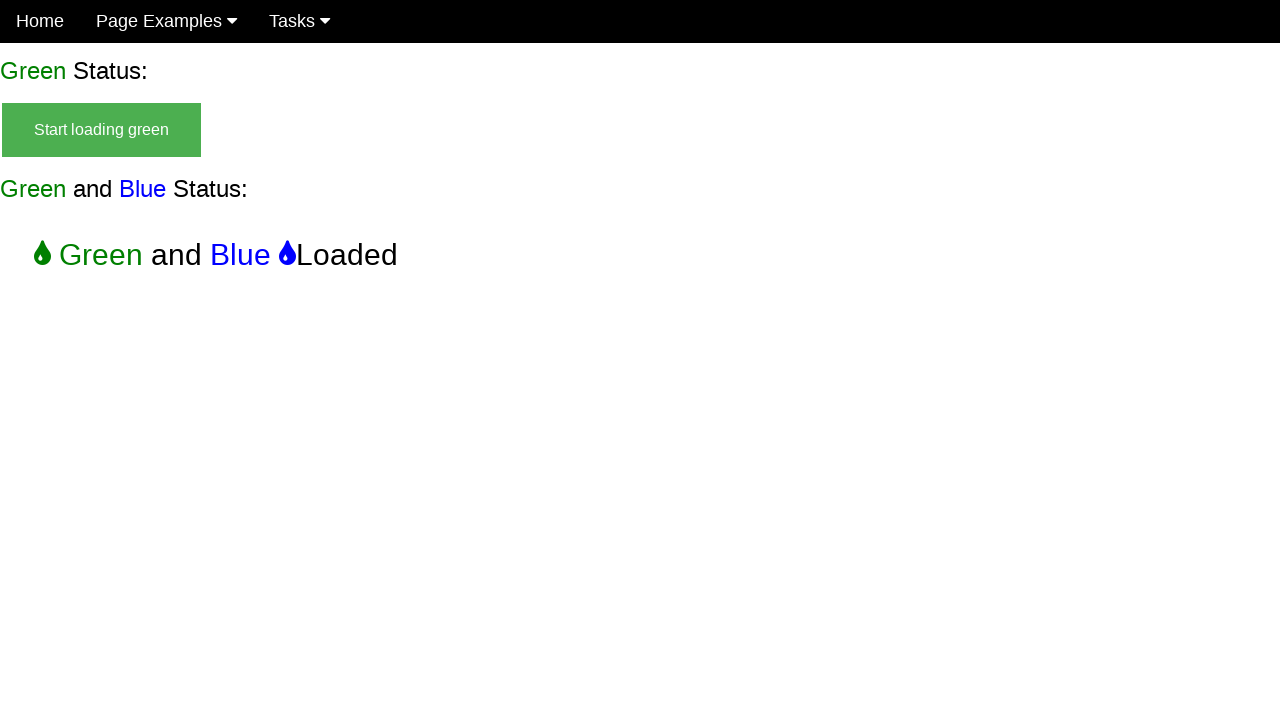

Verified loading green with blue indicator is hidden
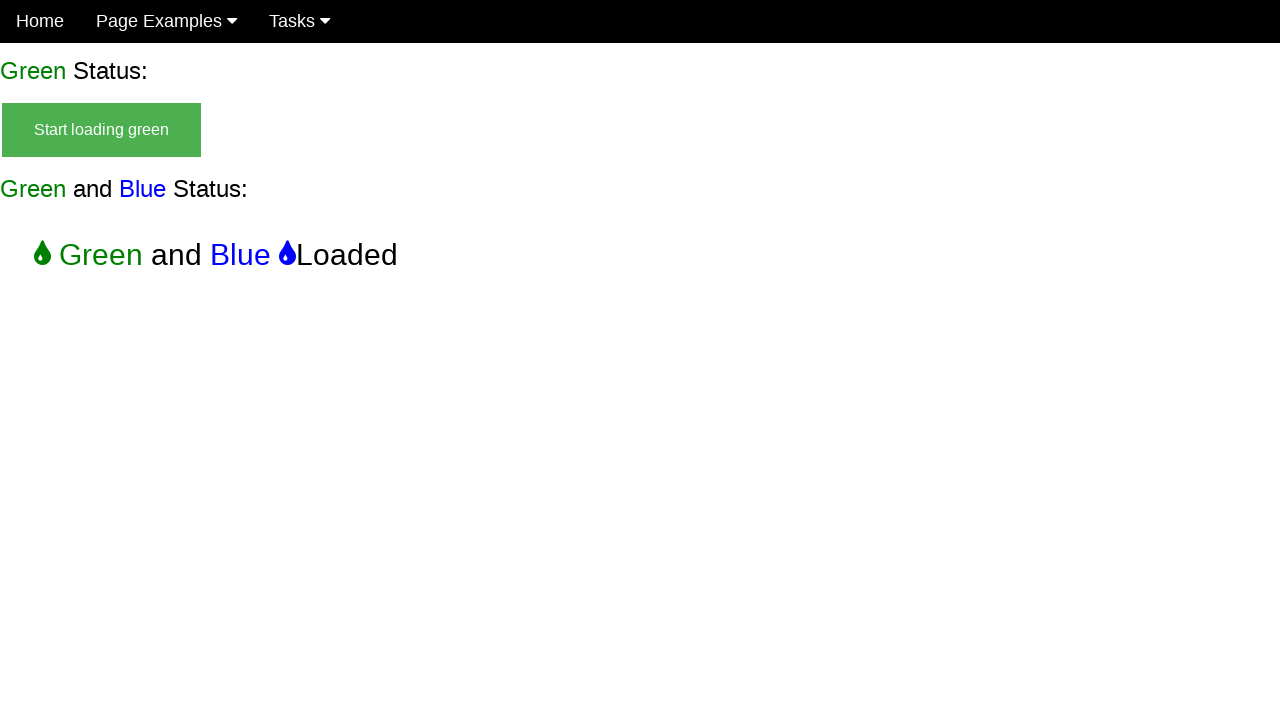

Verified loading blue without green indicator is hidden
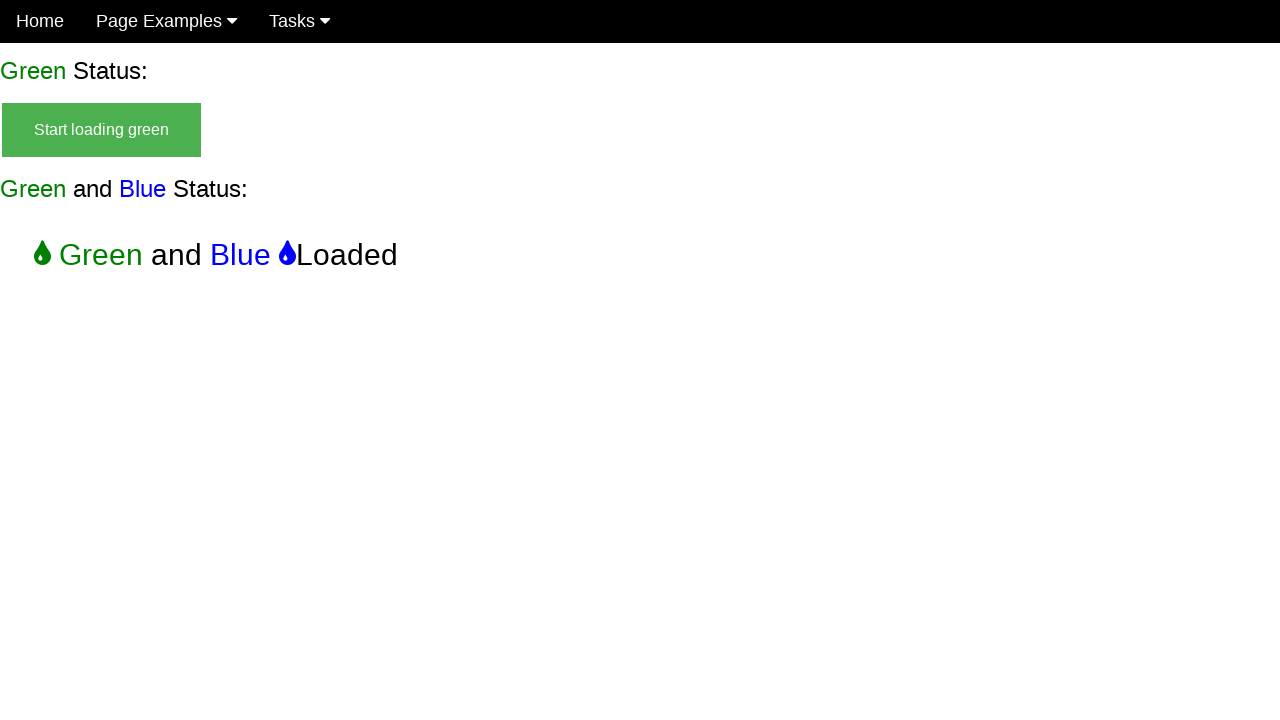

Verified finish green and blue indicator is visible - test complete
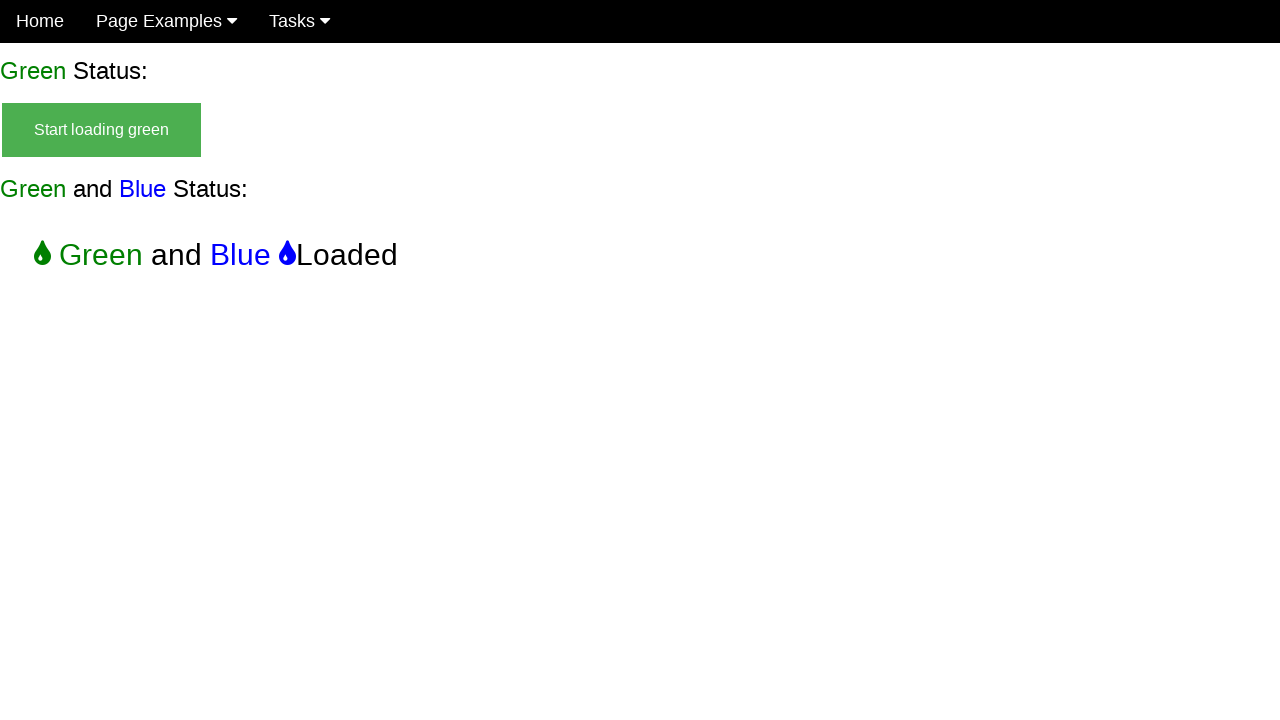

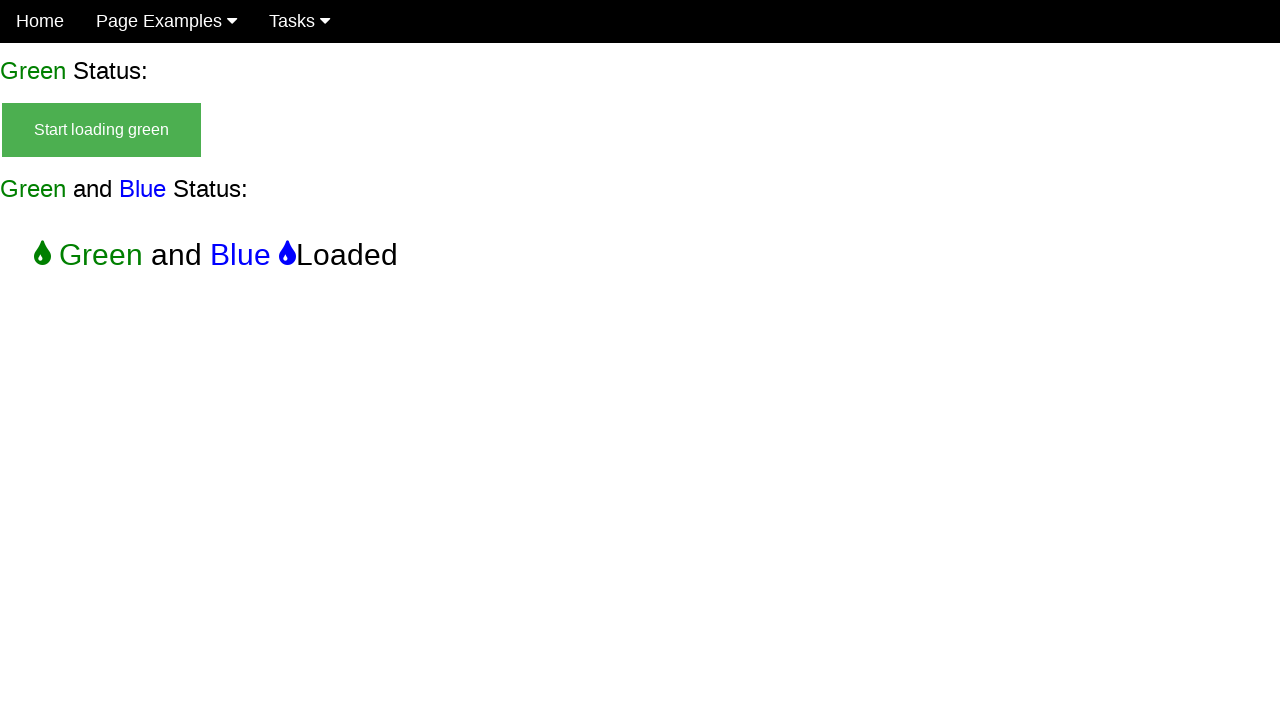